Tests radio button group functionality by selecting different options and verifying checked states

Starting URL: http://webengine-test.azurewebsites.net/

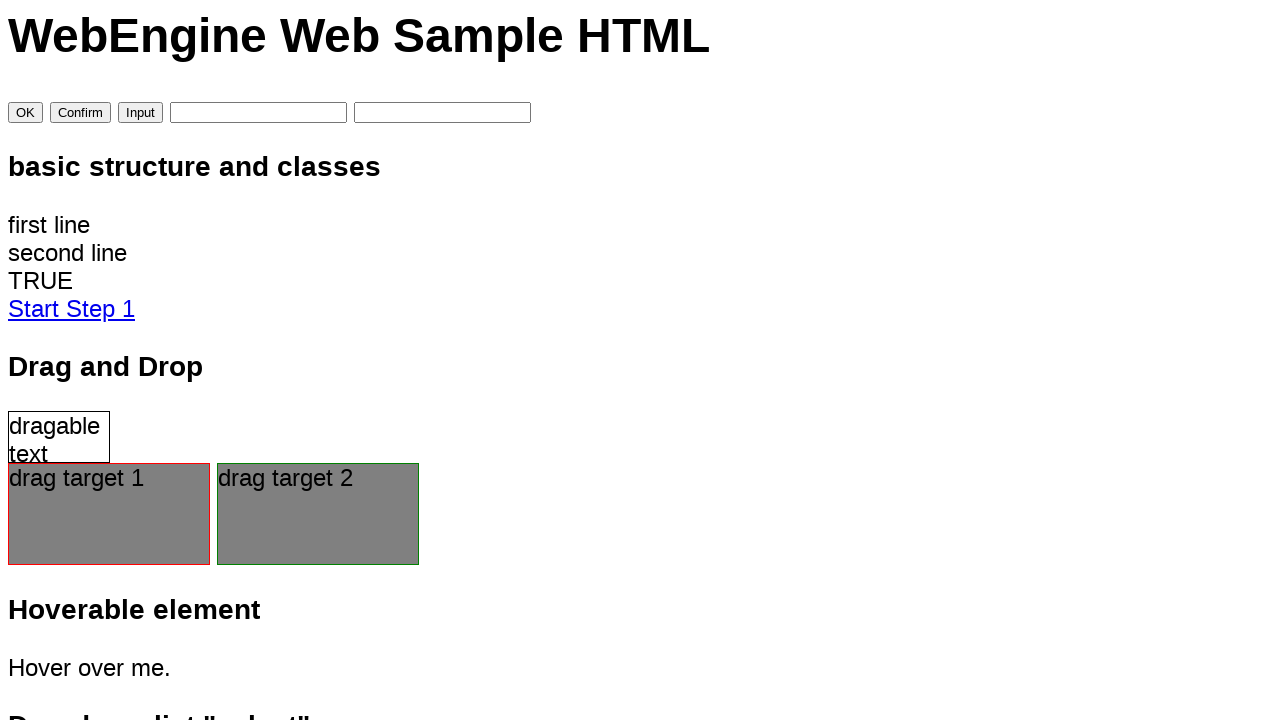

Selected CSS radio button at (20, 360) on input[name='fav_language'][value='CSS']
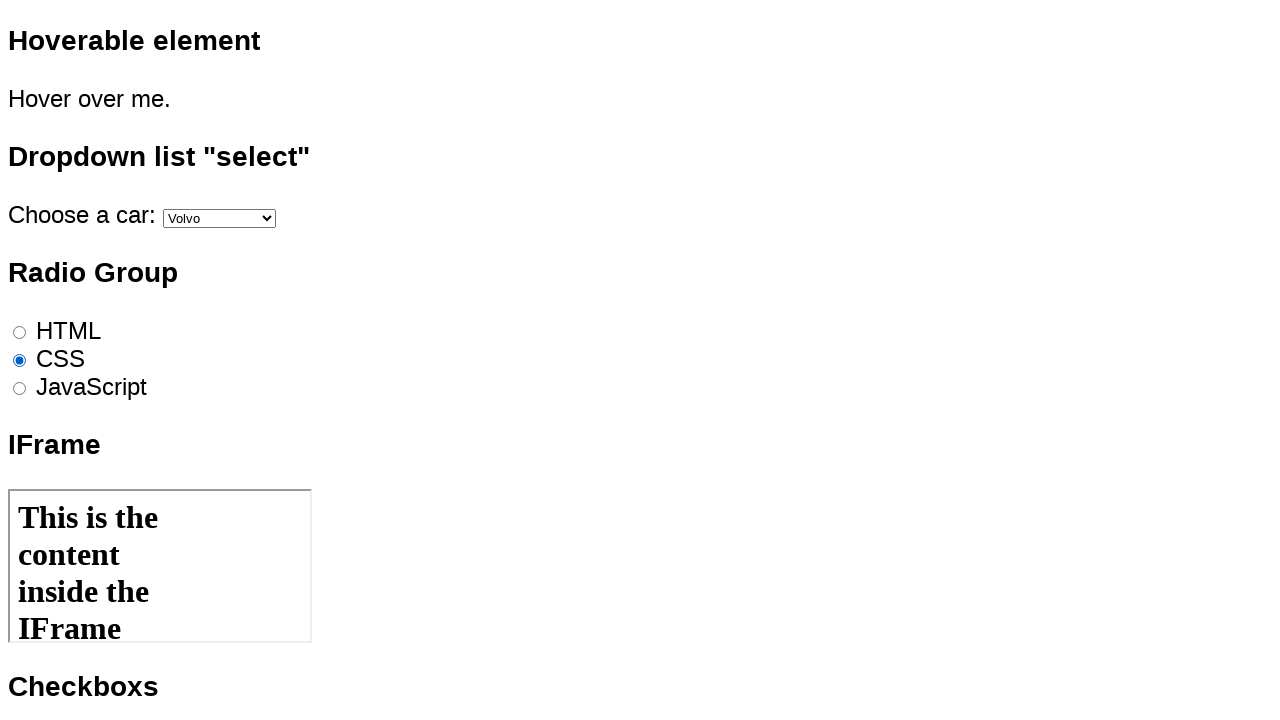

Verified CSS radio button is checked
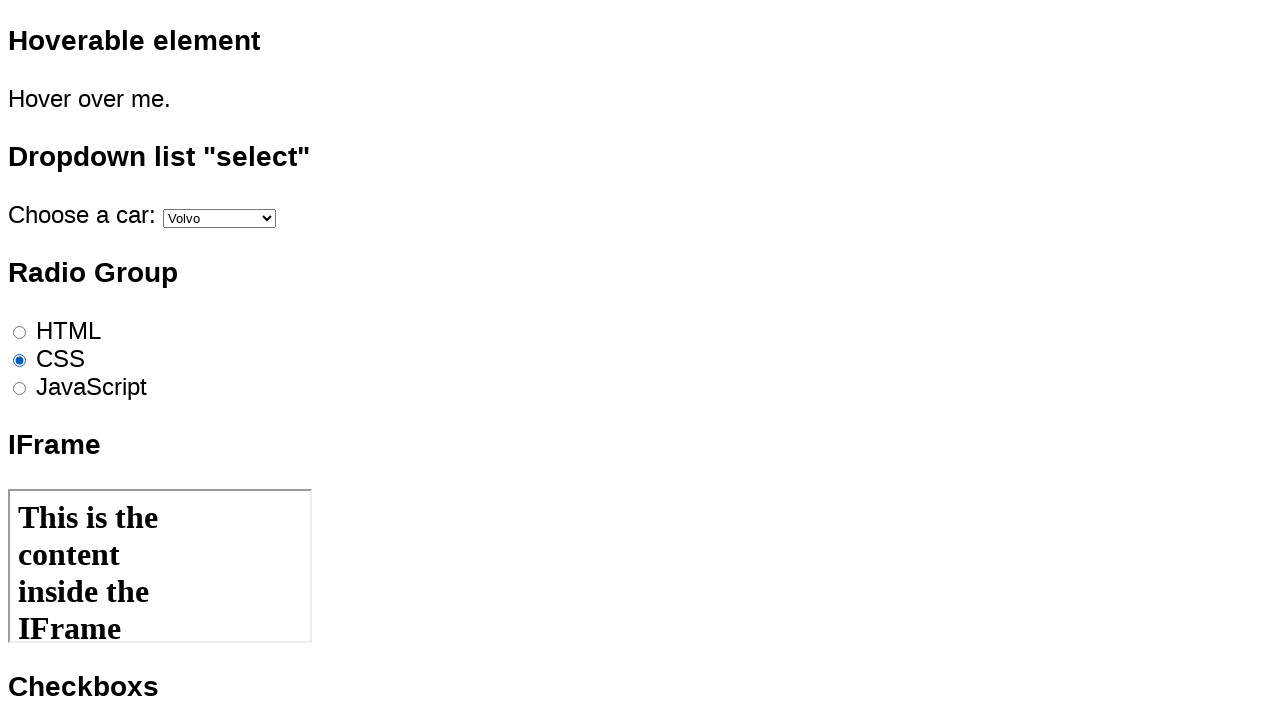

Selected HTML radio button at (20, 332) on input[name='fav_language'][value='HTML']
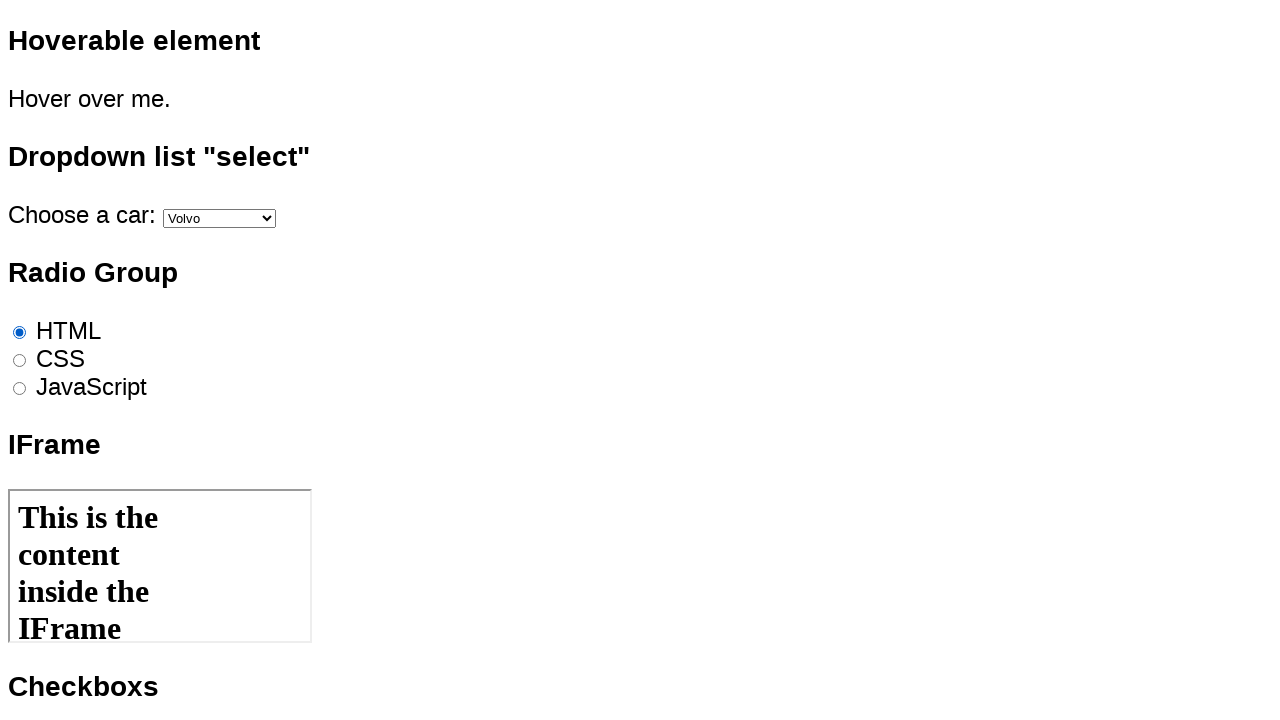

Verified HTML radio button is checked
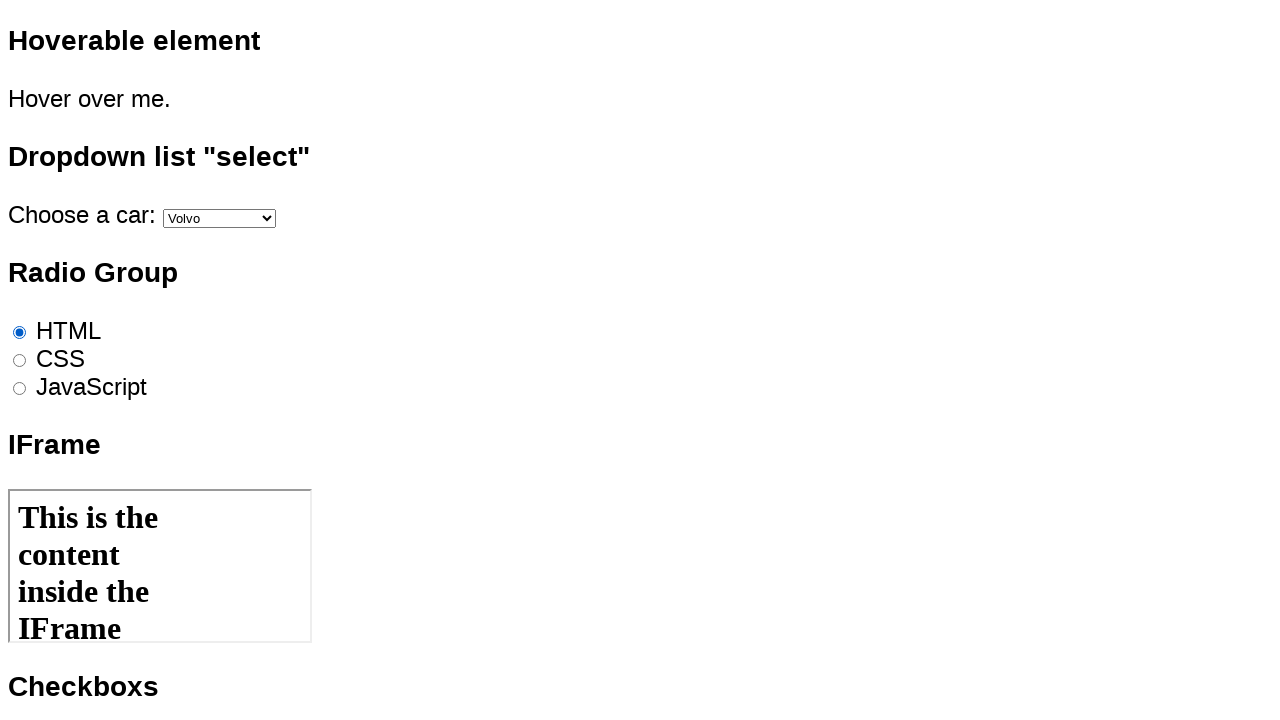

Verified CSS radio button is unchecked
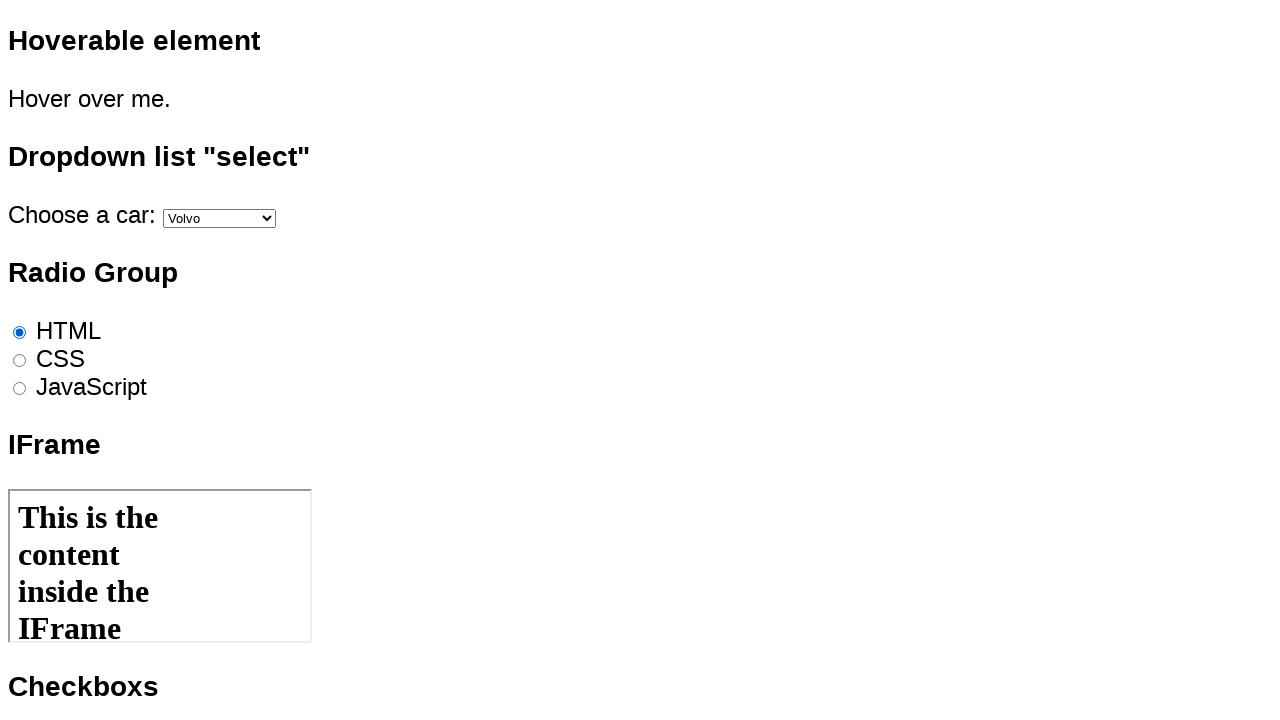

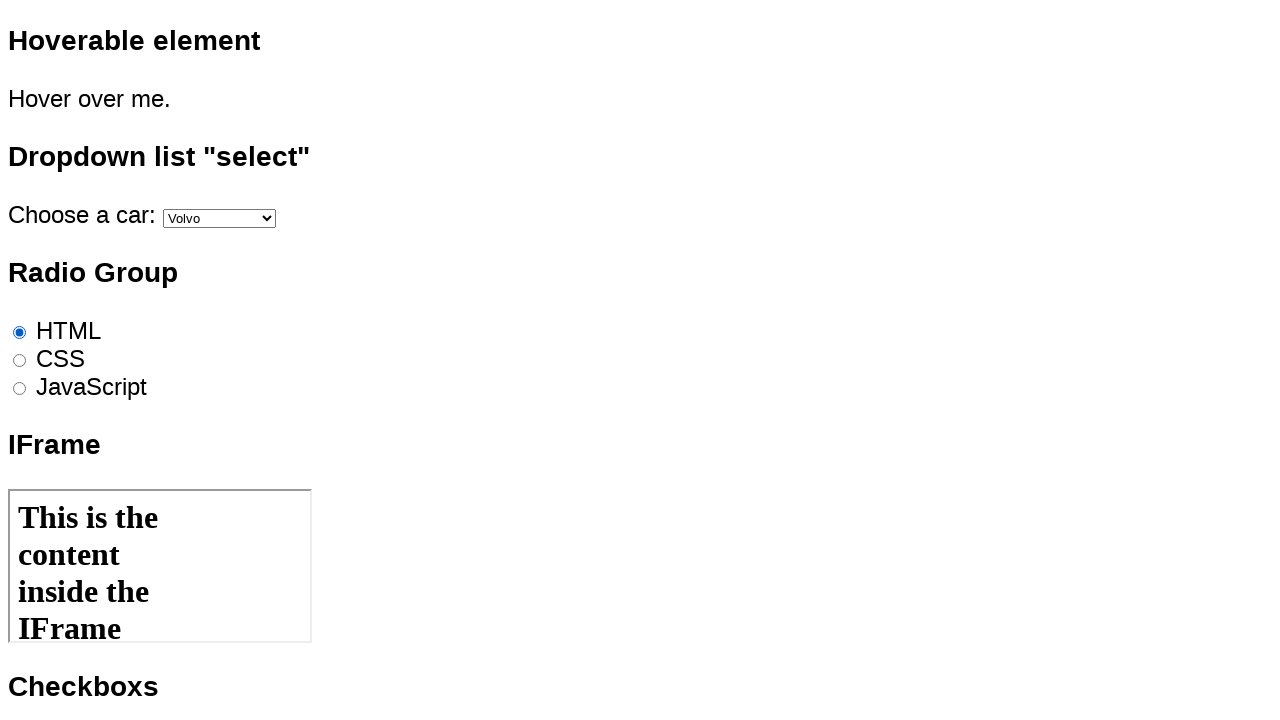